Tests that a button with id 'visibleAfter' becomes visible and clickable after a delay on the dynamic properties demo page

Starting URL: https://demoqa.com/dynamic-properties

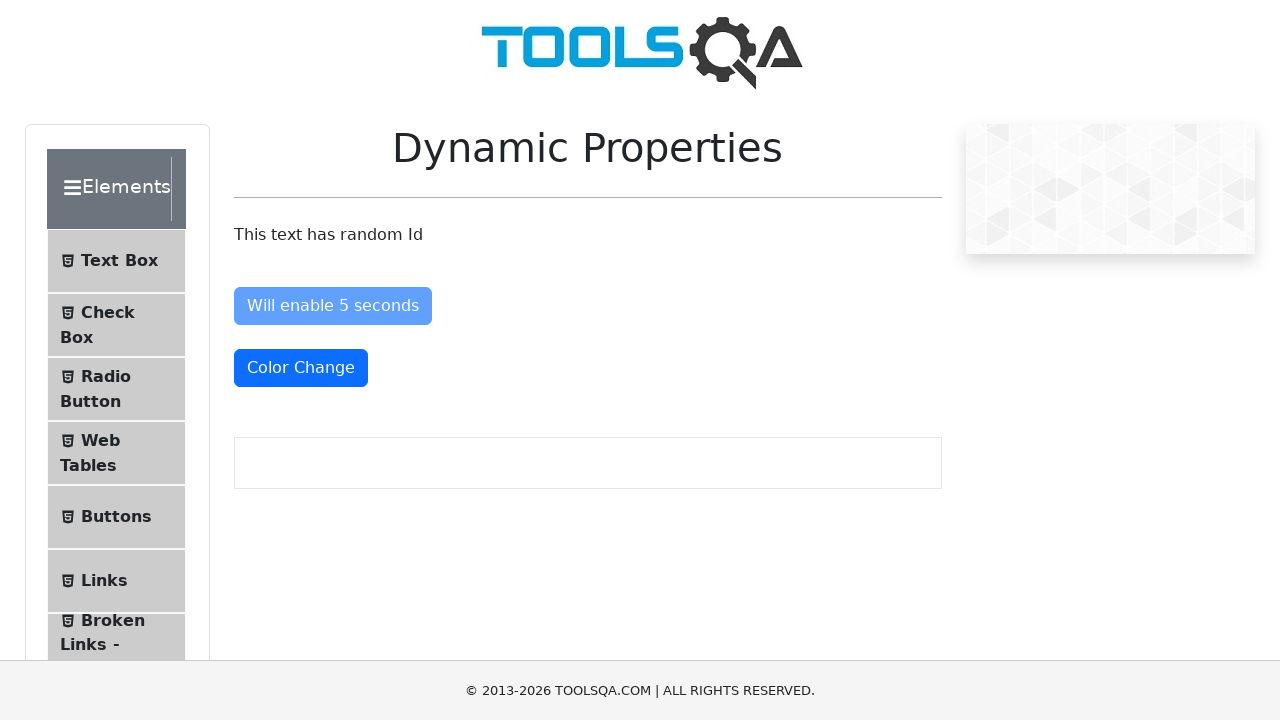

Navigated to dynamic properties demo page
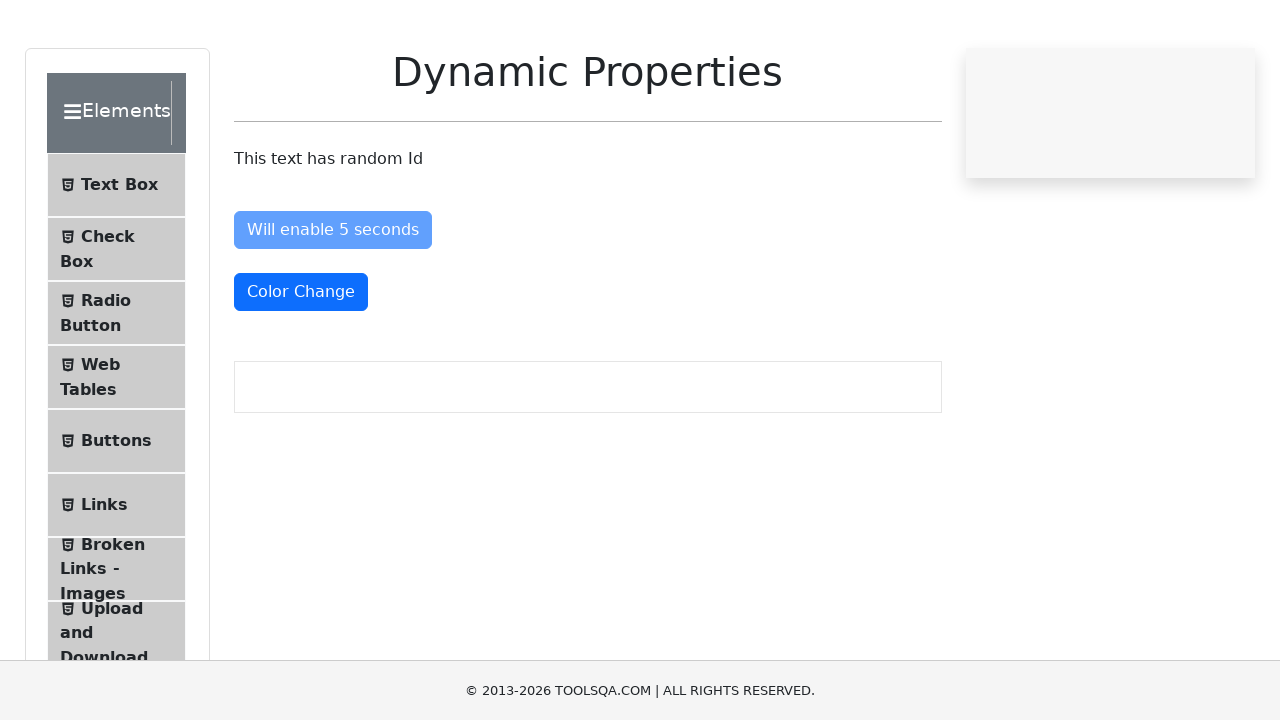

Button with id 'visibleAfter' became visible after delay
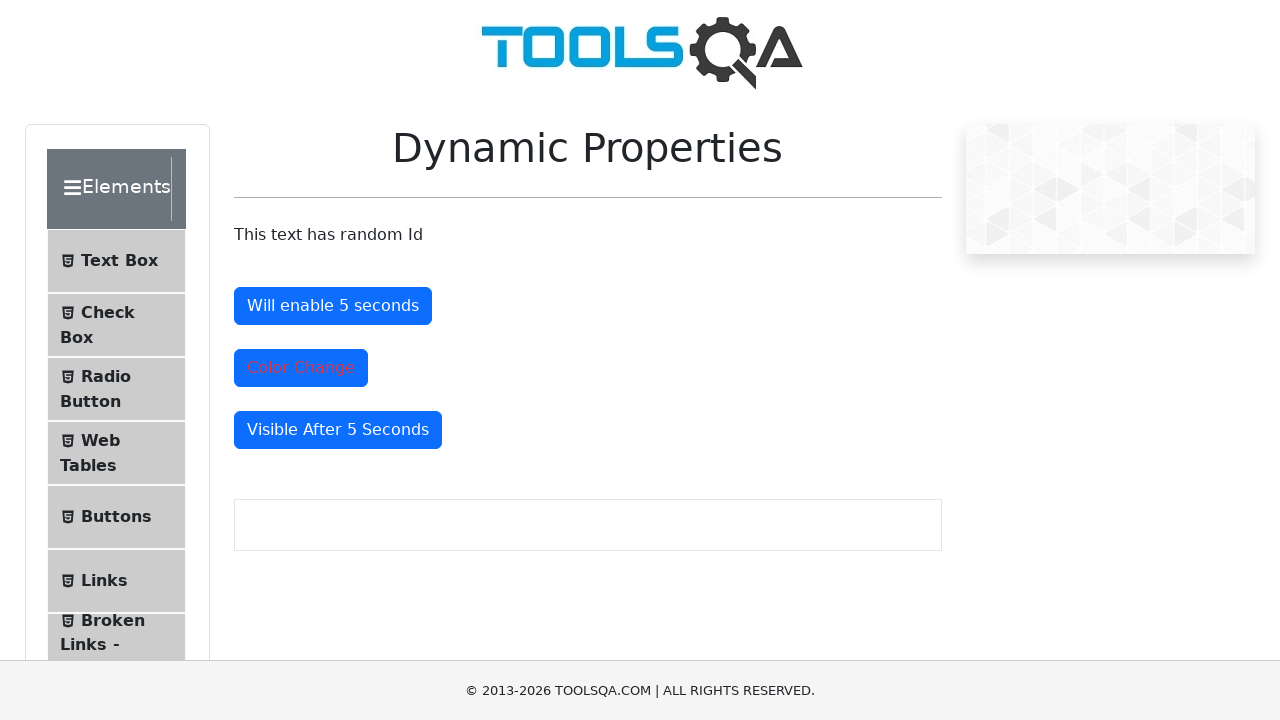

Located the visibleAfter button element
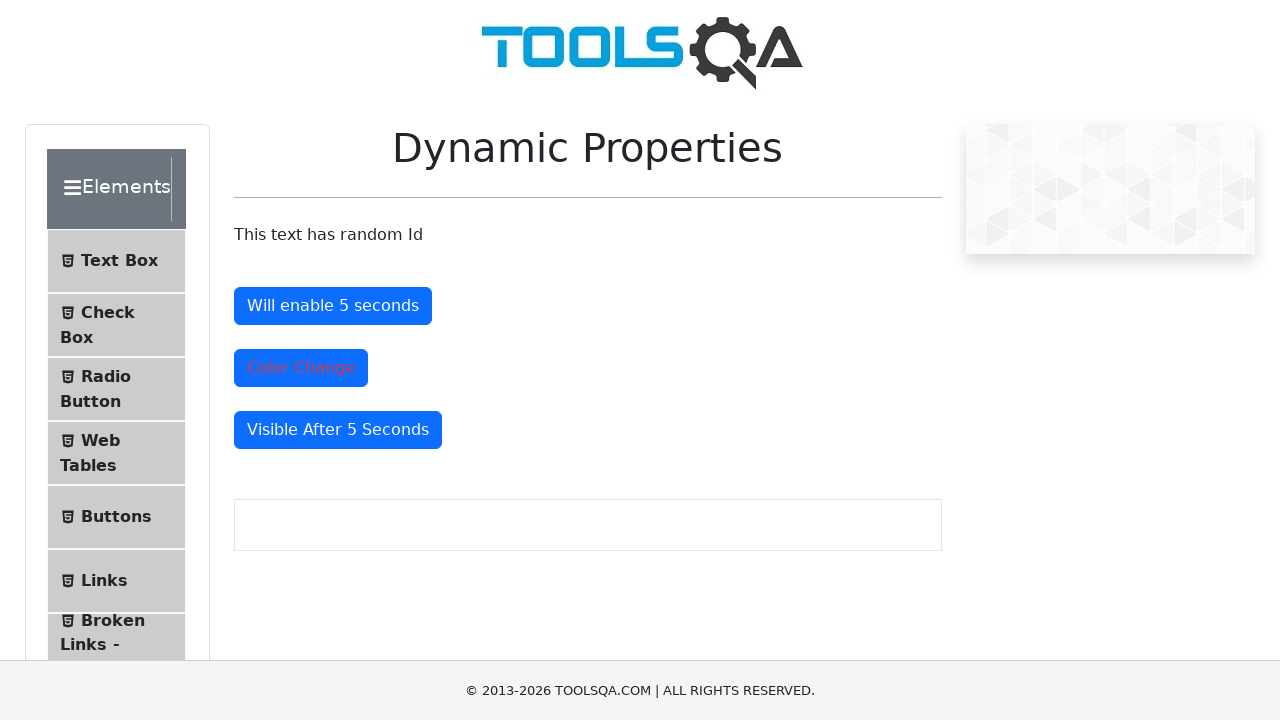

Confirmed button is visible and ready for interaction
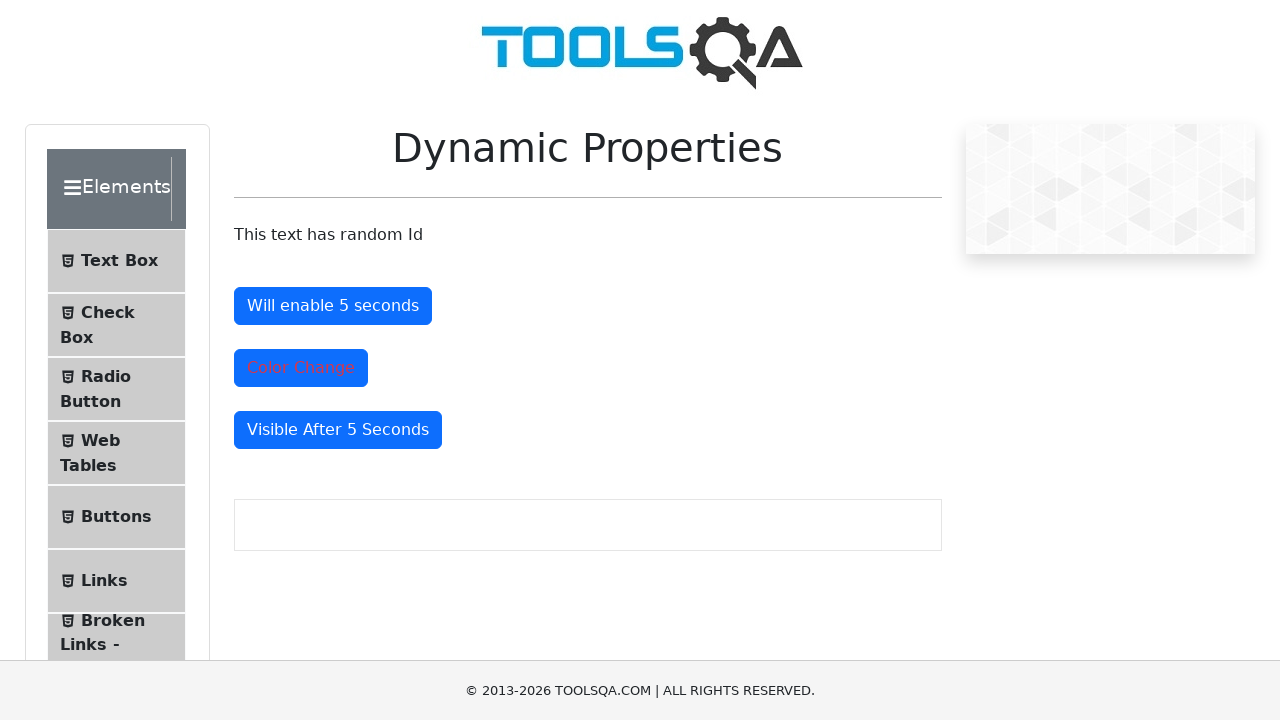

Clicked the visibleAfter button successfully at (338, 430) on #visibleAfter
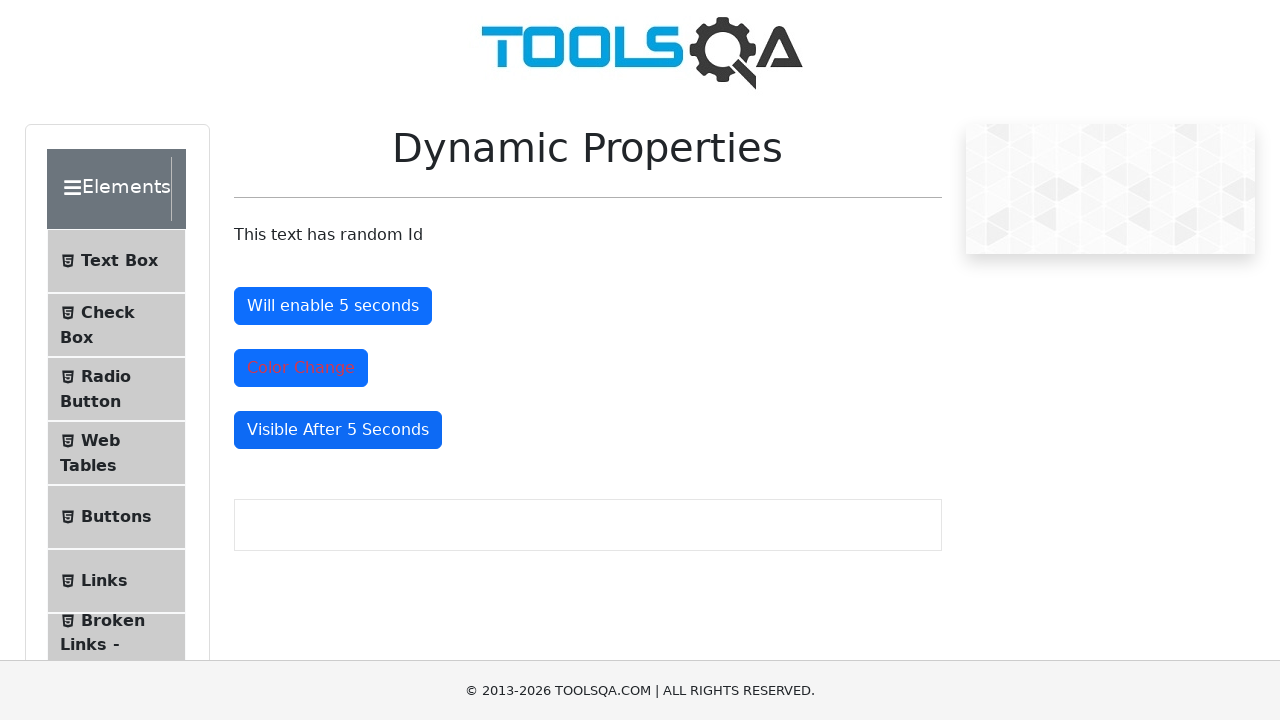

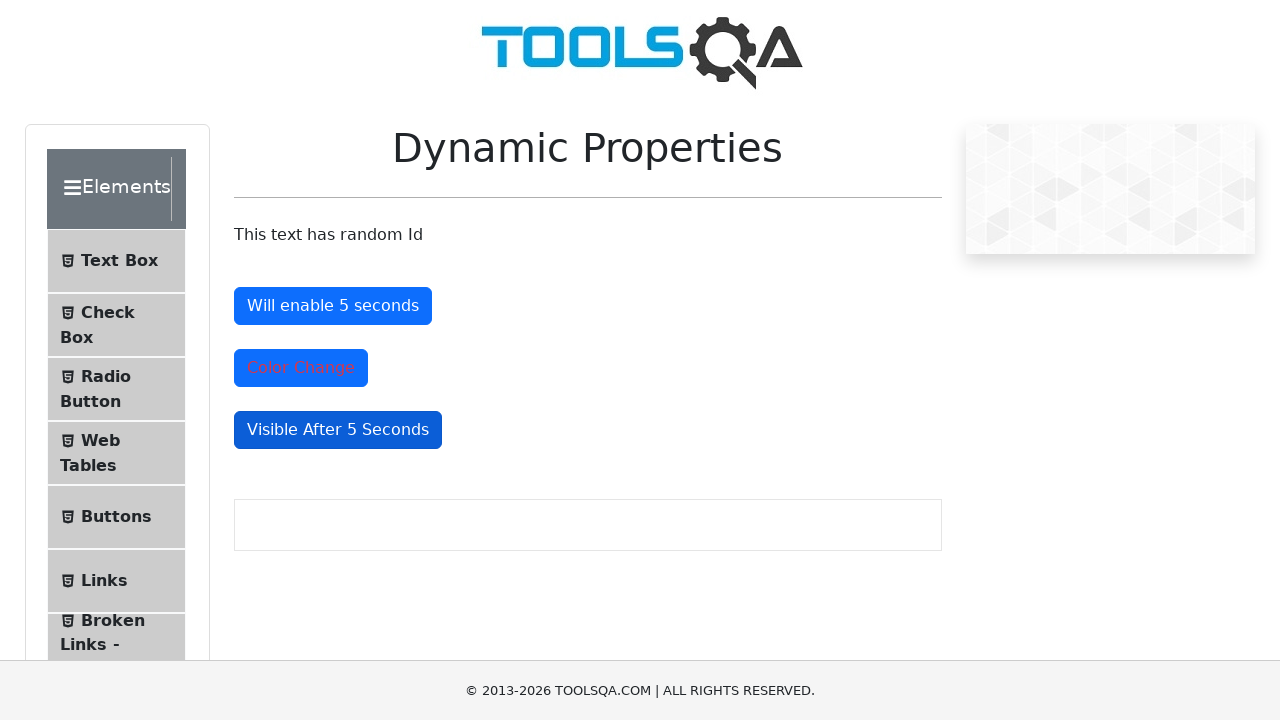